Tests the click me button and validates the displayed message after clicking

Starting URL: https://demoqa.com/buttons

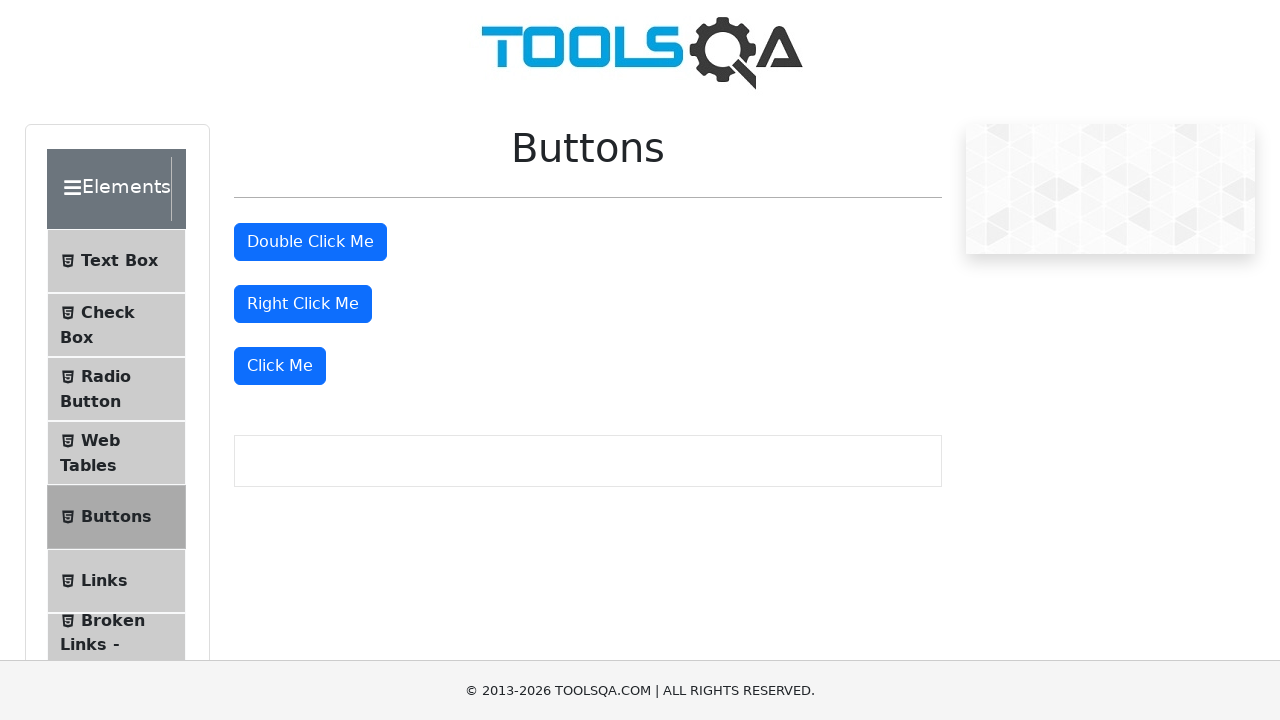

Clicked the 'Click Me' button at (280, 366) on xpath=//button[text()='Click Me']
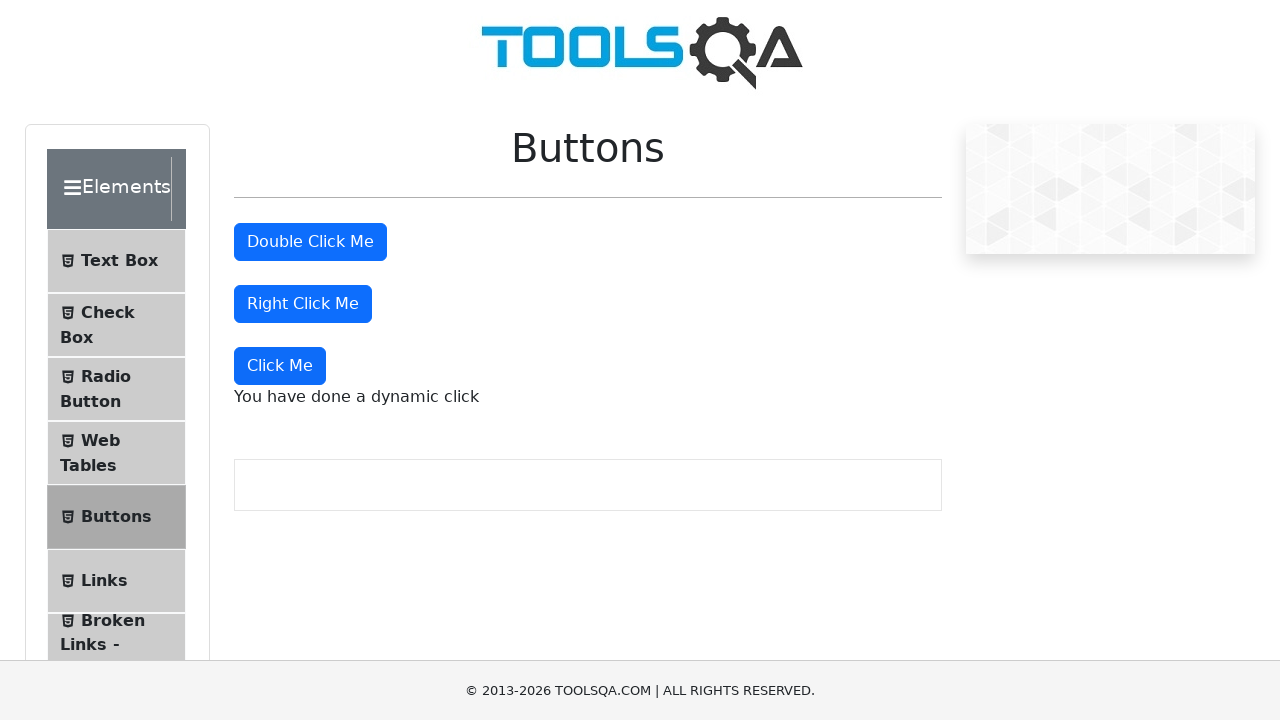

Dynamic click message appeared and loaded
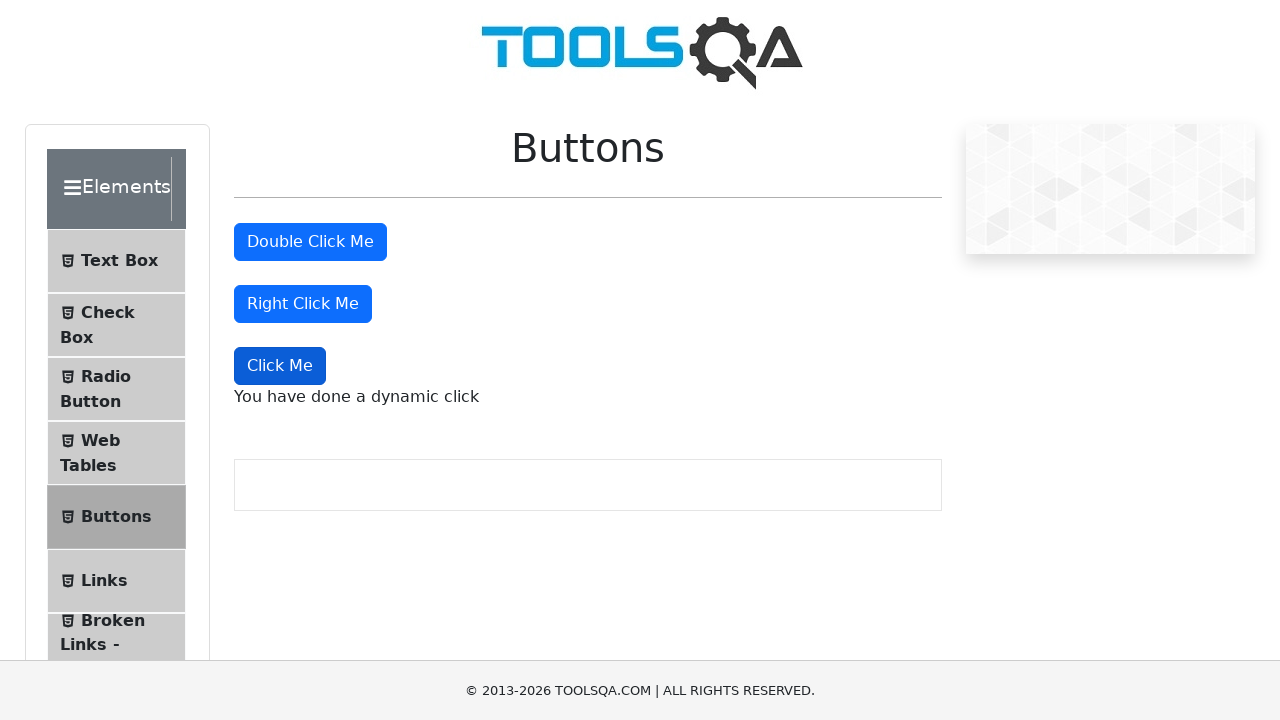

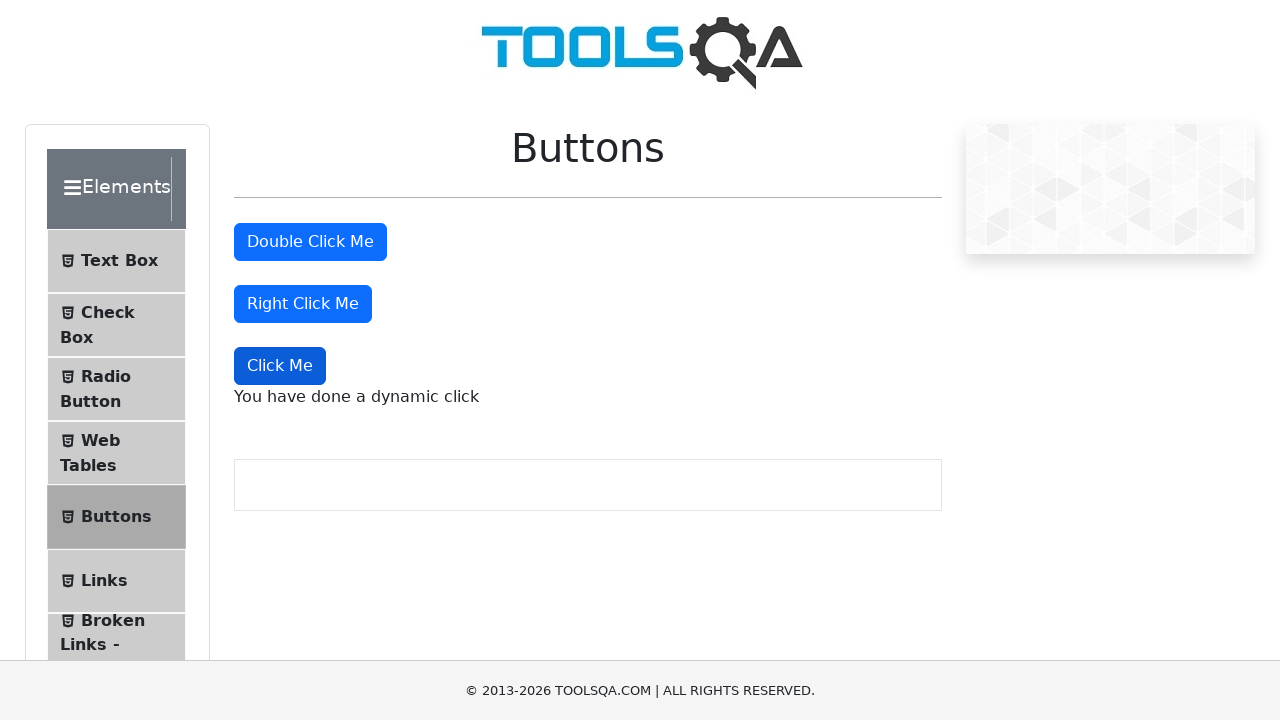